Tests textarea functionality by entering text into a textarea field and verifying the value

Starting URL: https://www.selenium.dev/selenium/web/web-form.html

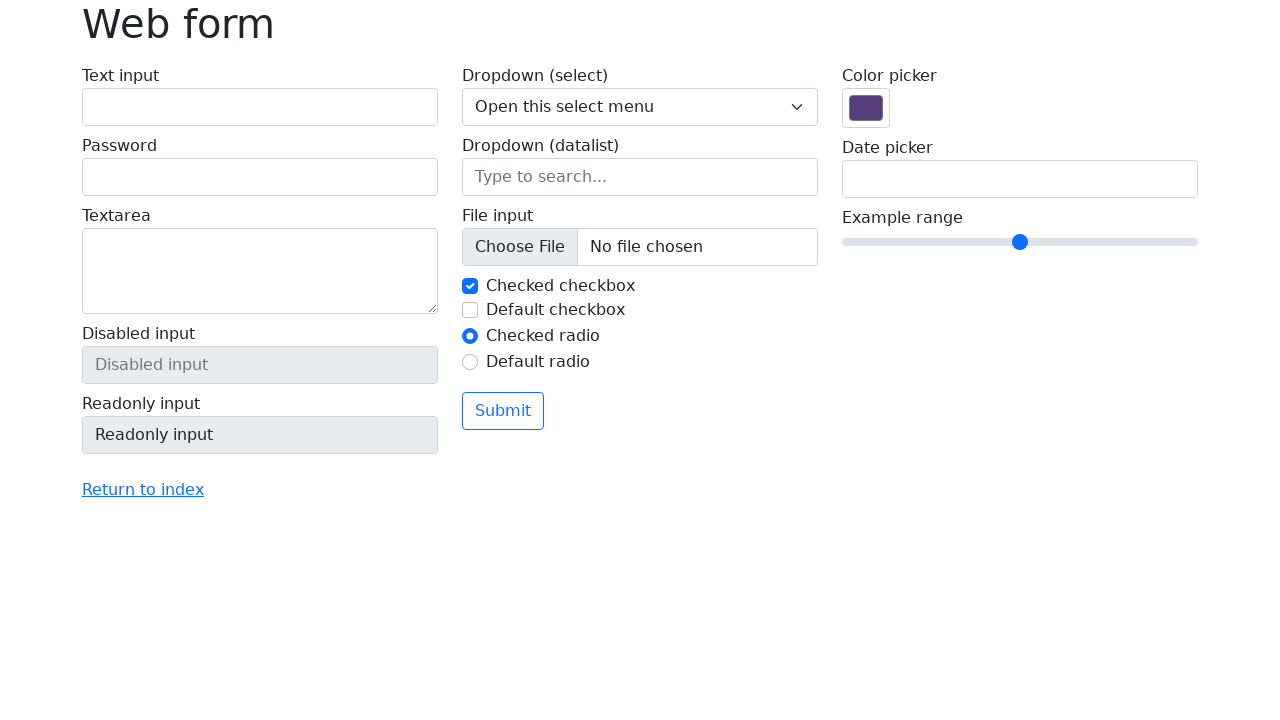

Filled textarea with 'test area test' on textarea[name='my-textarea']
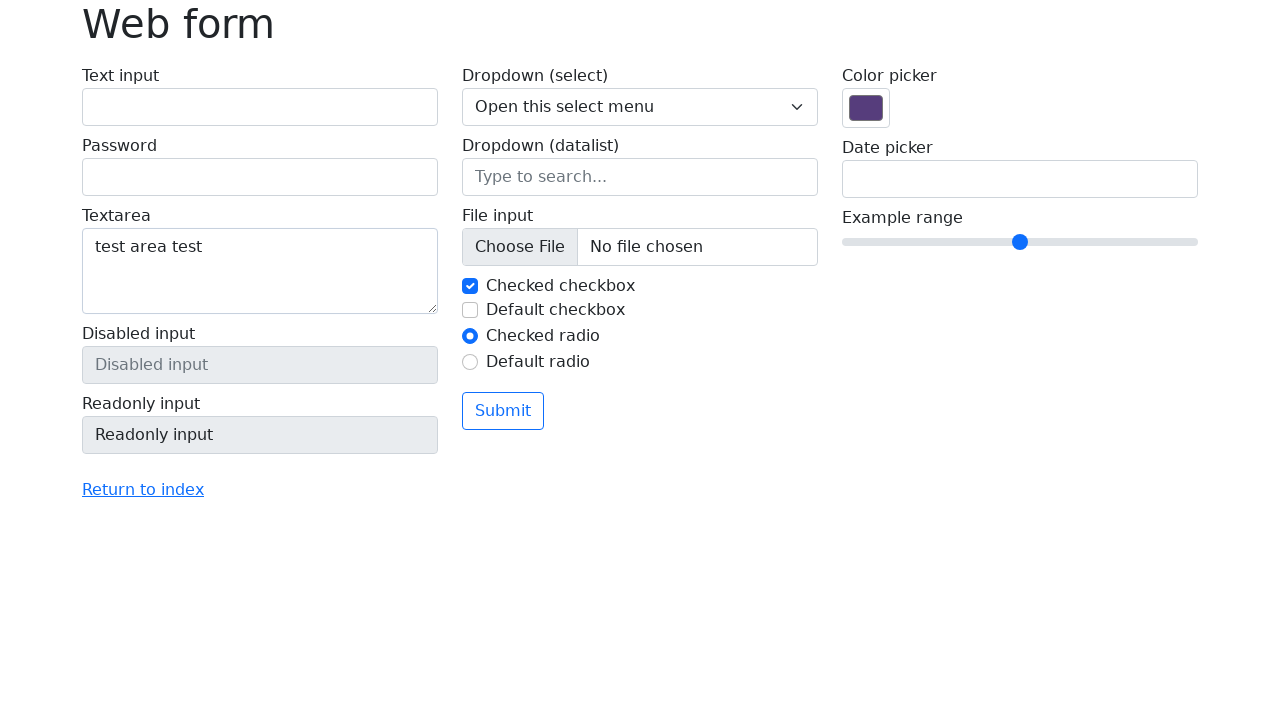

Verified textarea value equals 'test area test'
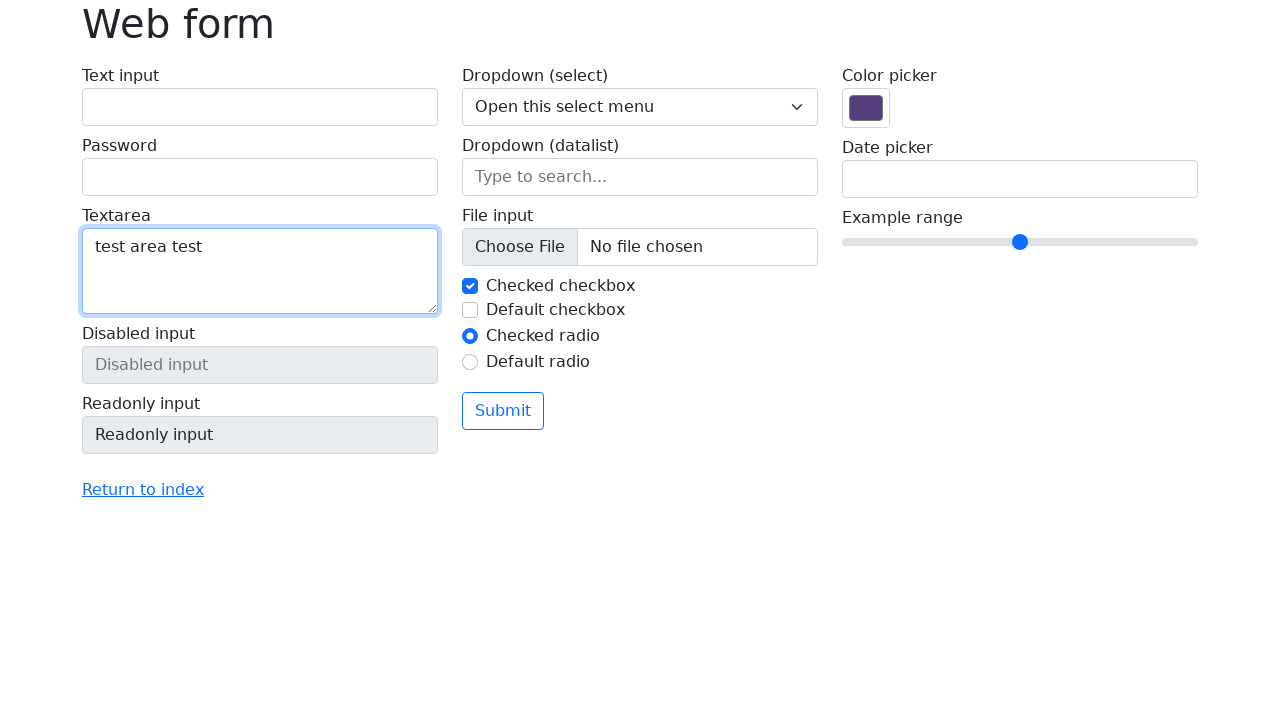

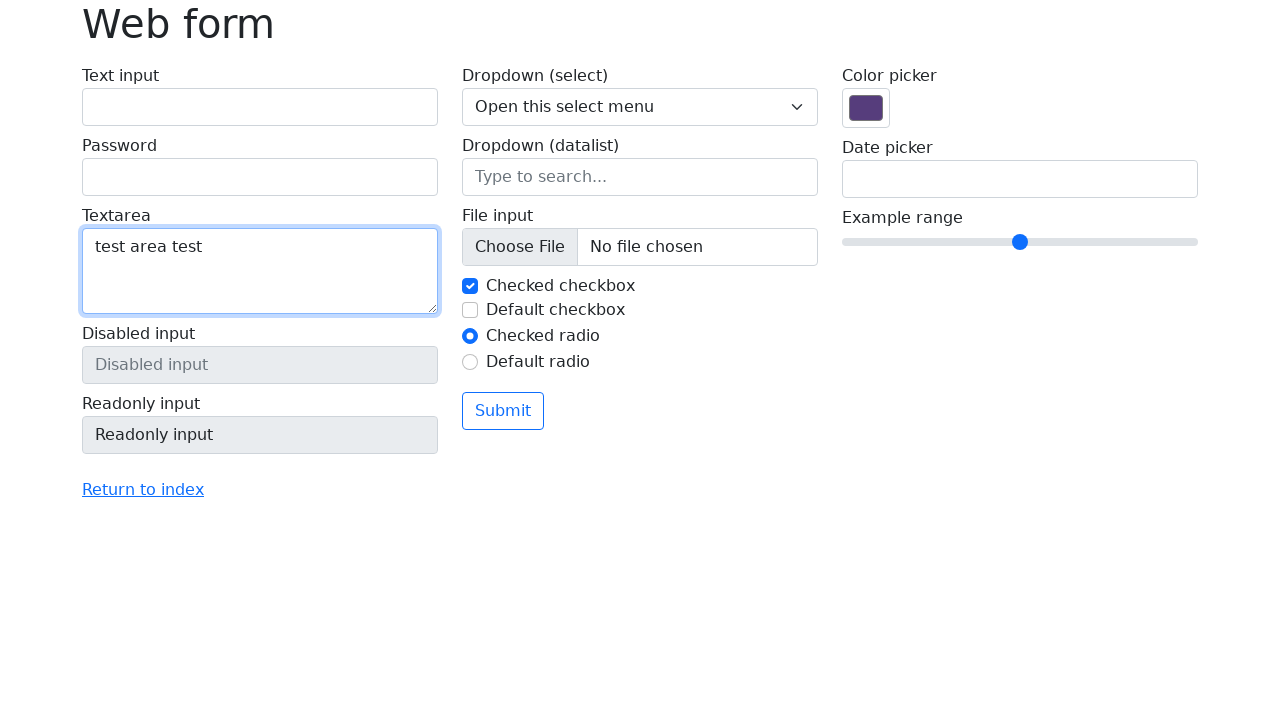